Tests the post code search functionality by clicking the Main button, selecting a post code option from a combobox, and then clearing the input.

Starting URL: https://use-postal-ph.vercel.app/

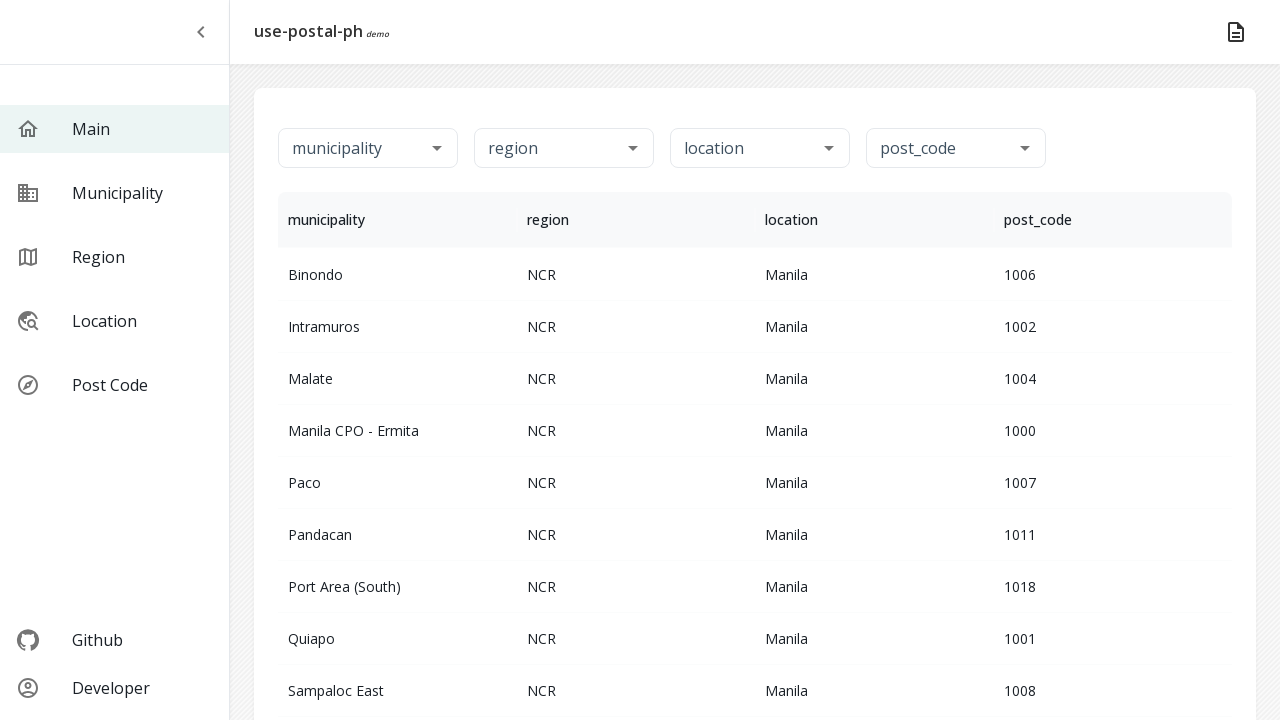

Page loaded with networkidle state
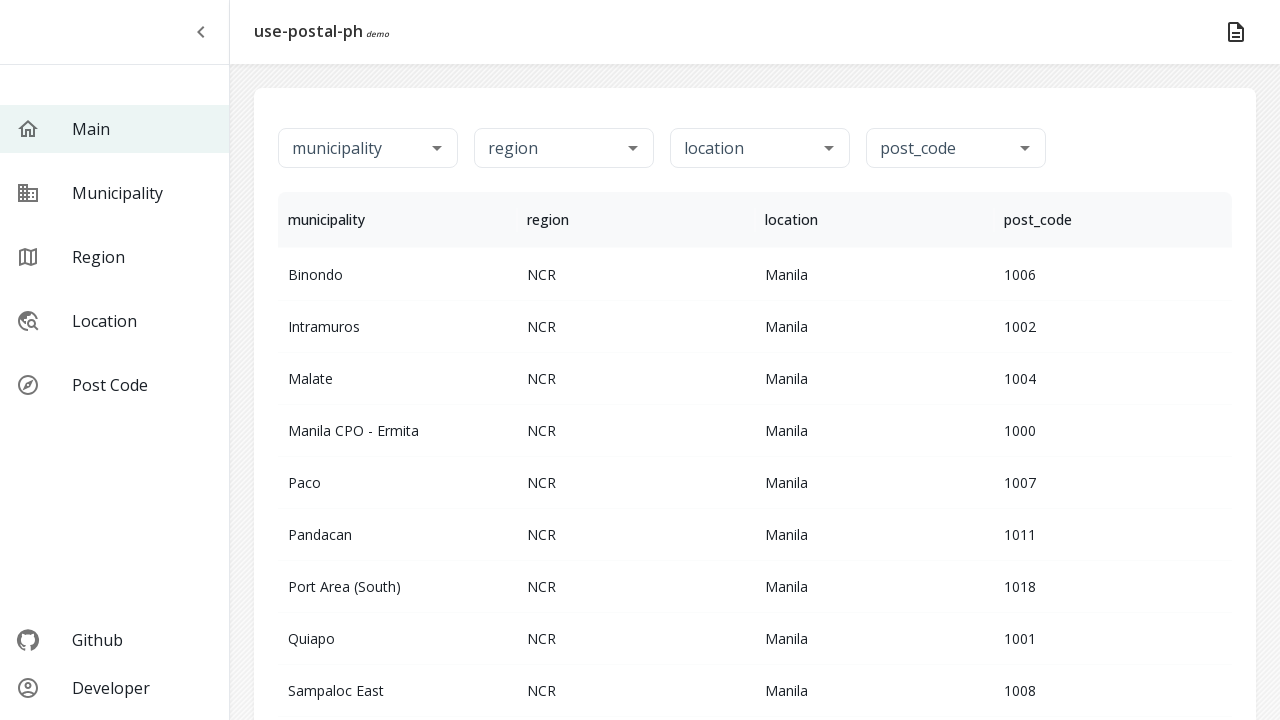

Clicked the Main button at (114, 129) on internal:role=button[name="Main"i]
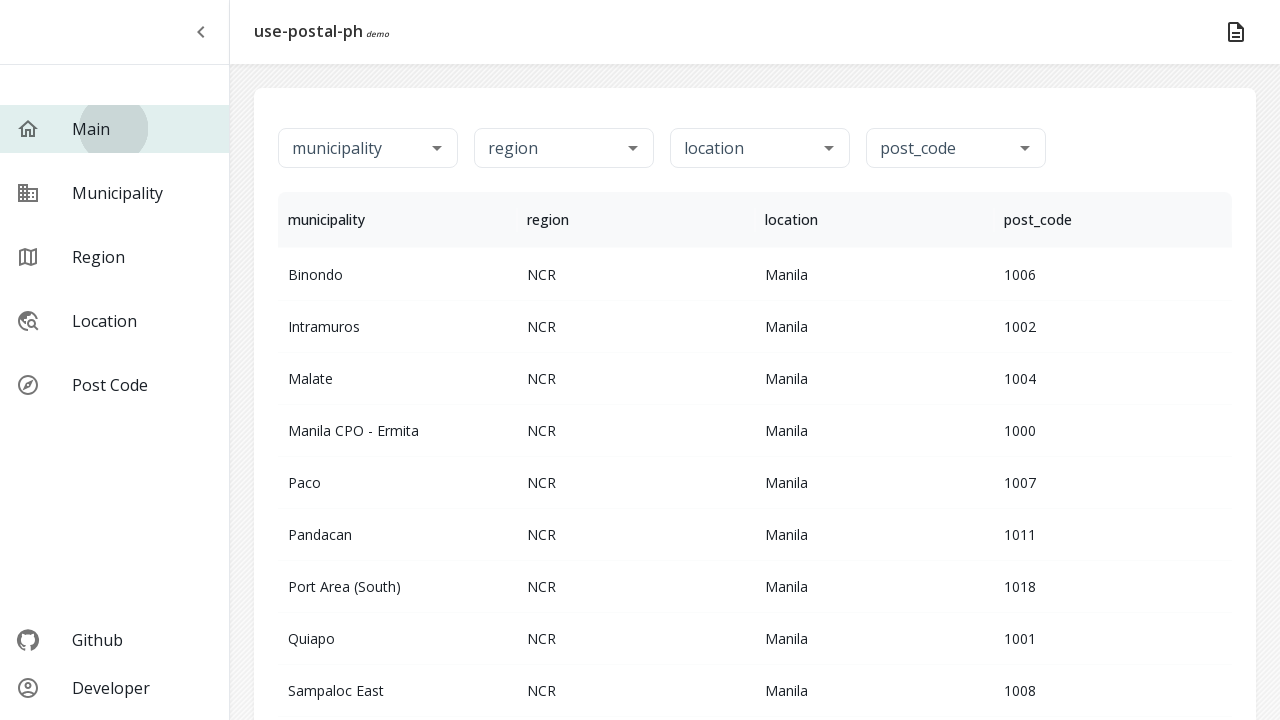

Filled post code combobox with '6045' on internal:role=combobox[name="post_code"i]
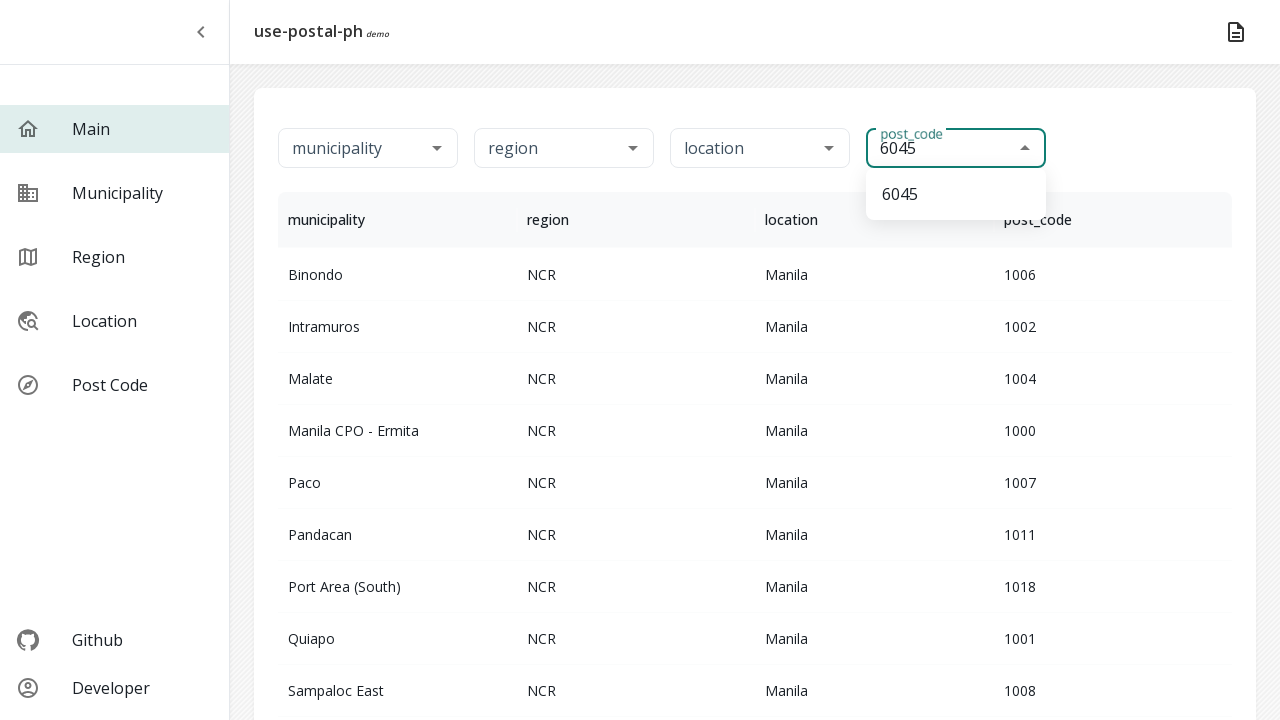

Selected post code option '6045' from dropdown at (956, 194) on internal:role=option[name="6045"s]
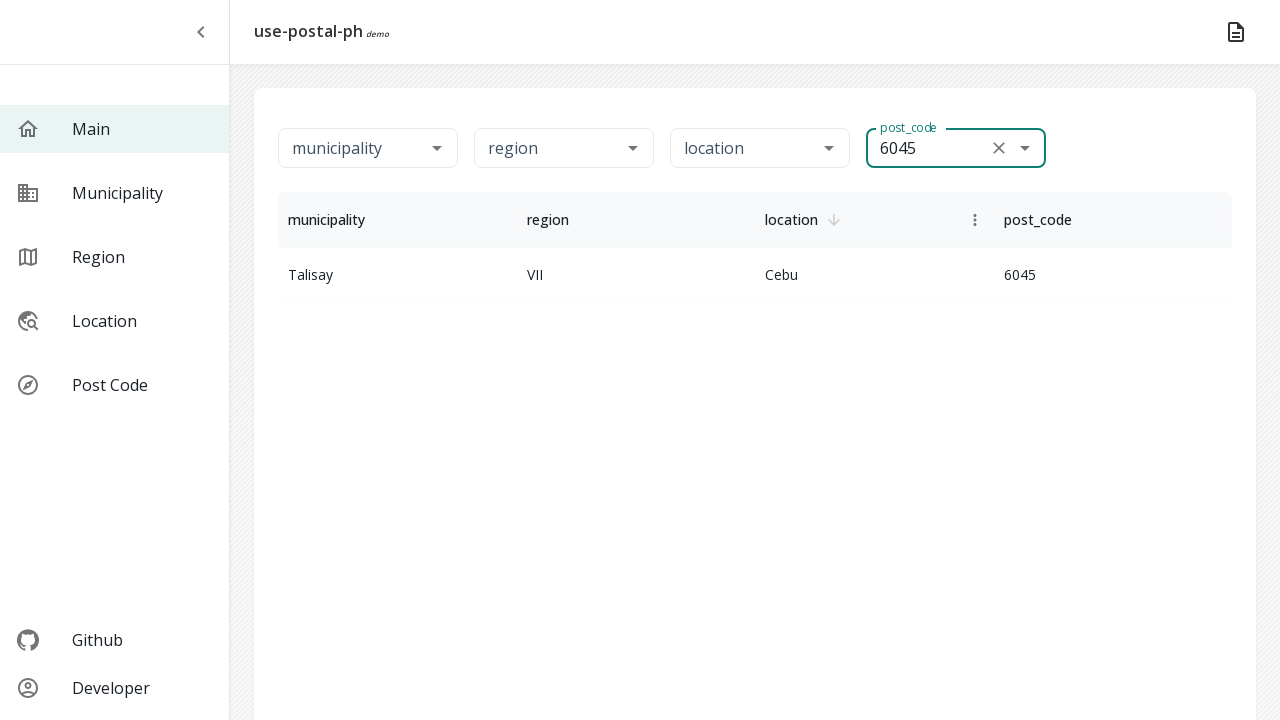

Clicked the post code combobox at (926, 148) on internal:role=combobox[name="post_code"i]
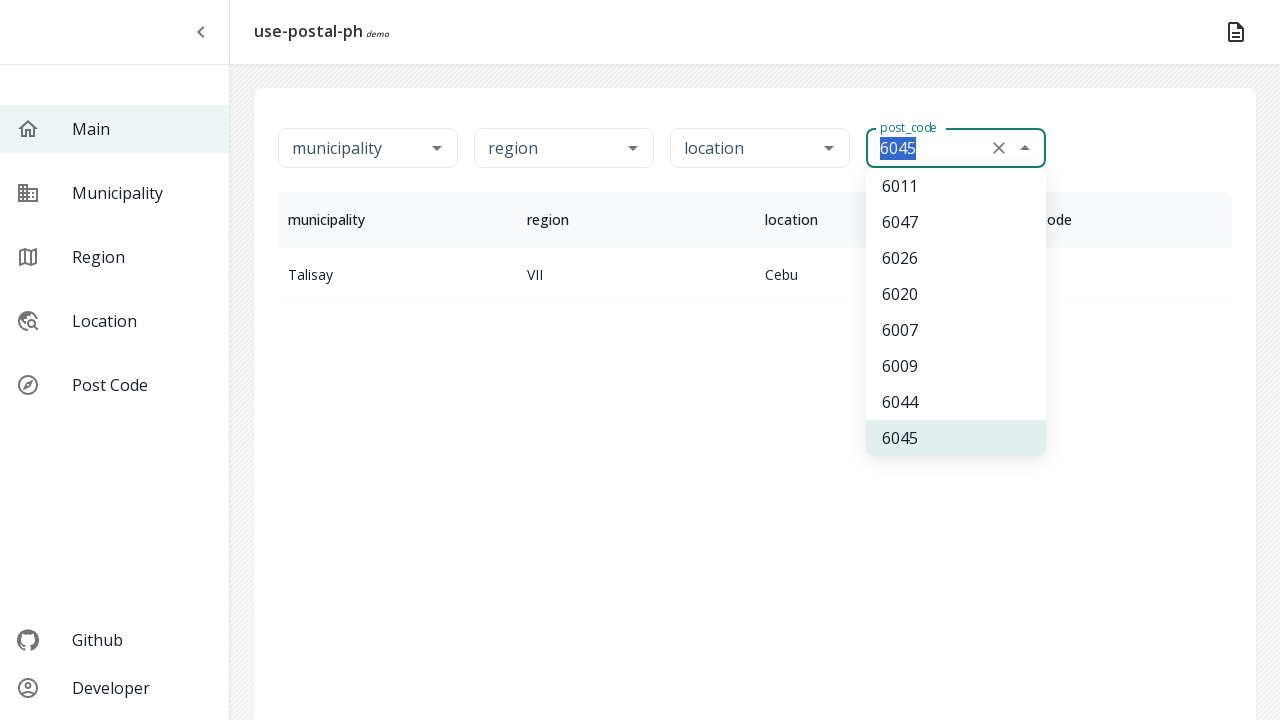

Clicked Clear button to reset the post code input at (999, 148) on internal:label="Clear"i
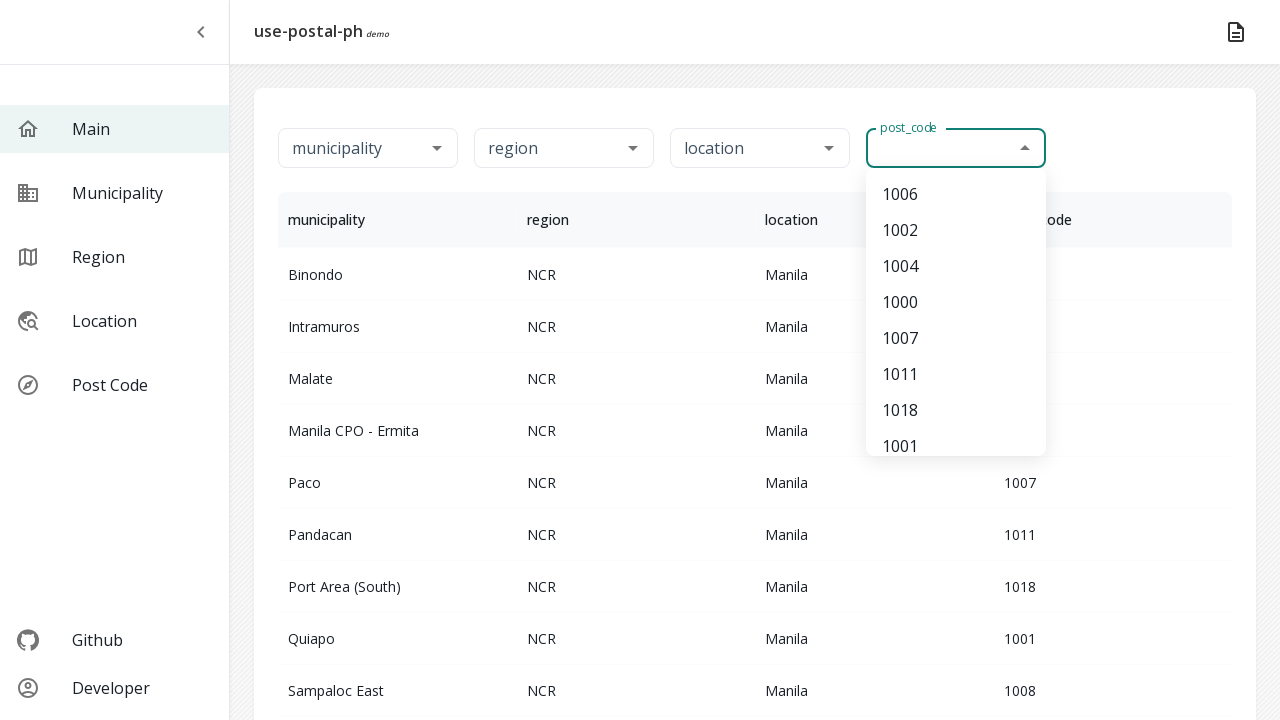

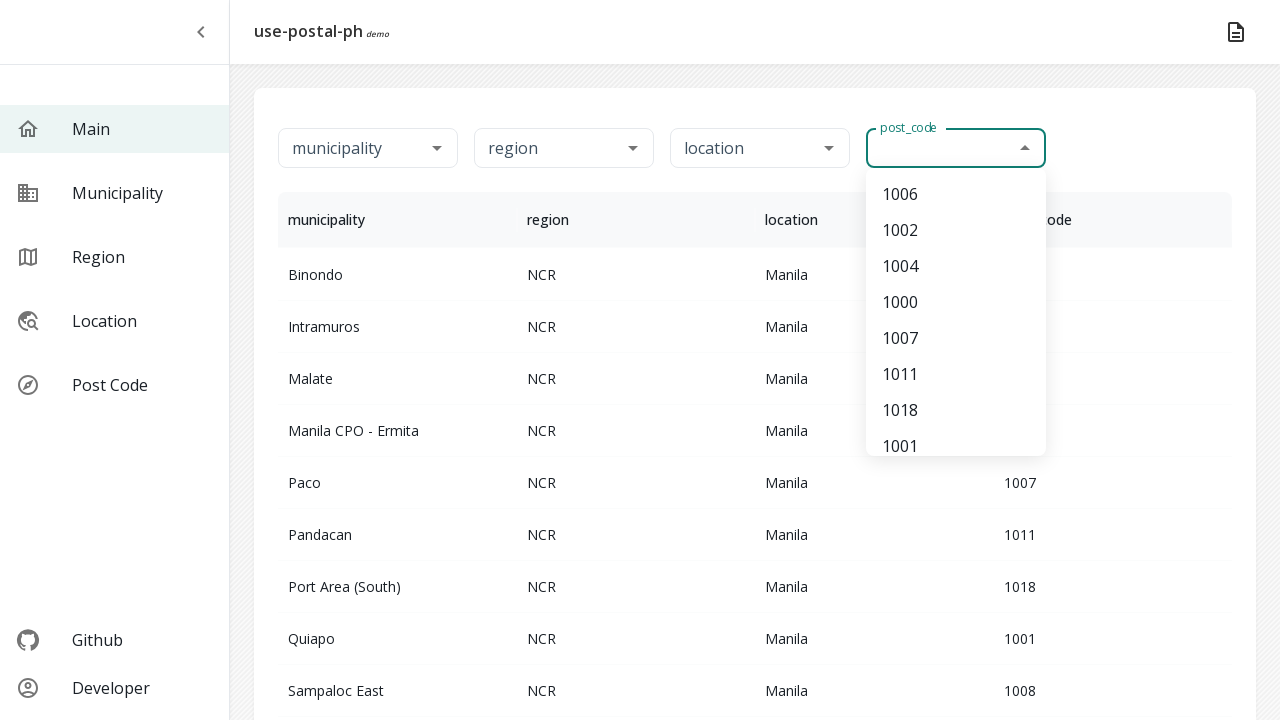